Tests adding a todo item by clicking the input field, typing a todo text, pressing Enter, and verifying the todo appears

Starting URL: https://demo.playwright.dev/todomvc/#/

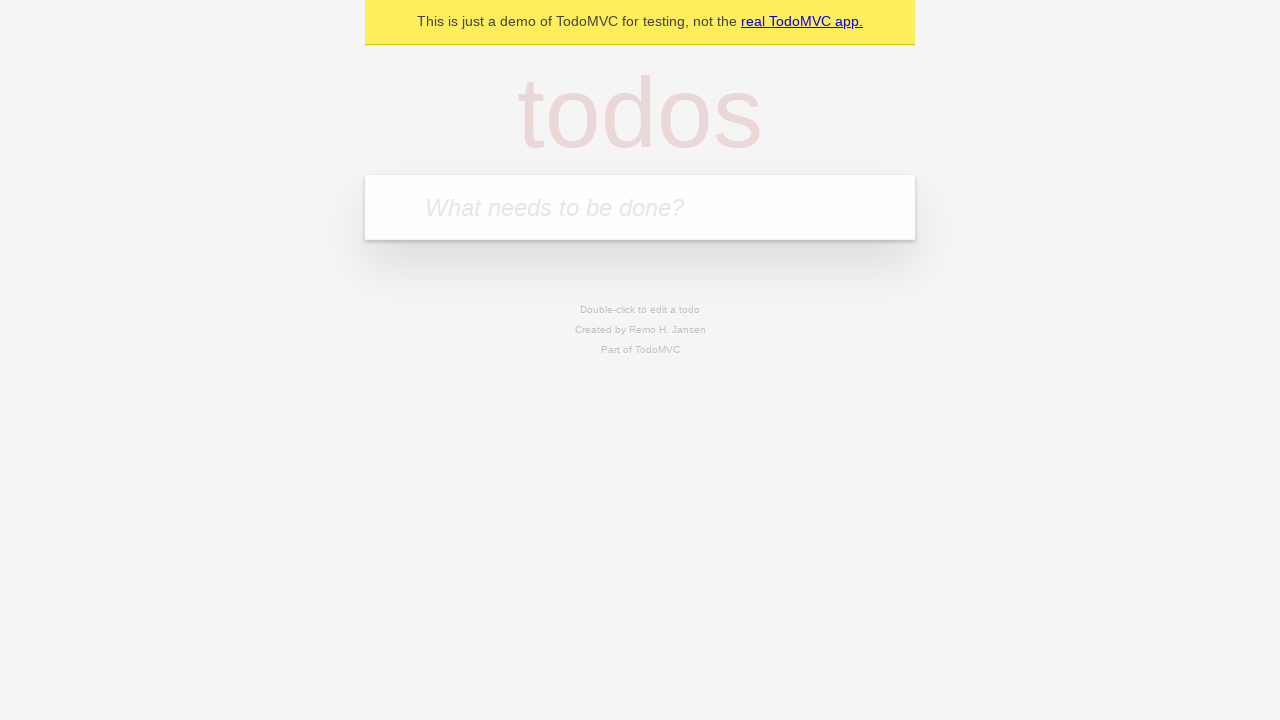

Clicked on the todo input field at (640, 207) on internal:attr=[placeholder="What needs to be done?"i]
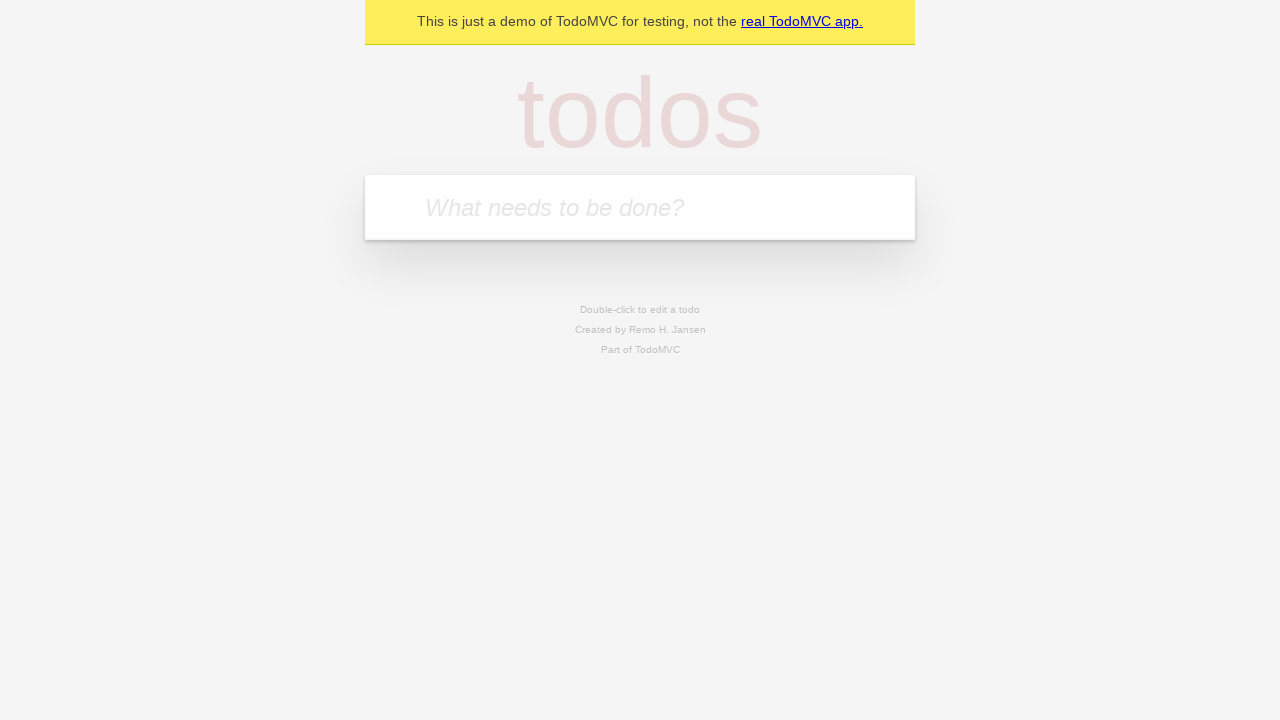

Typed 'my first item' into the todo input field on internal:attr=[placeholder="What needs to be done?"i]
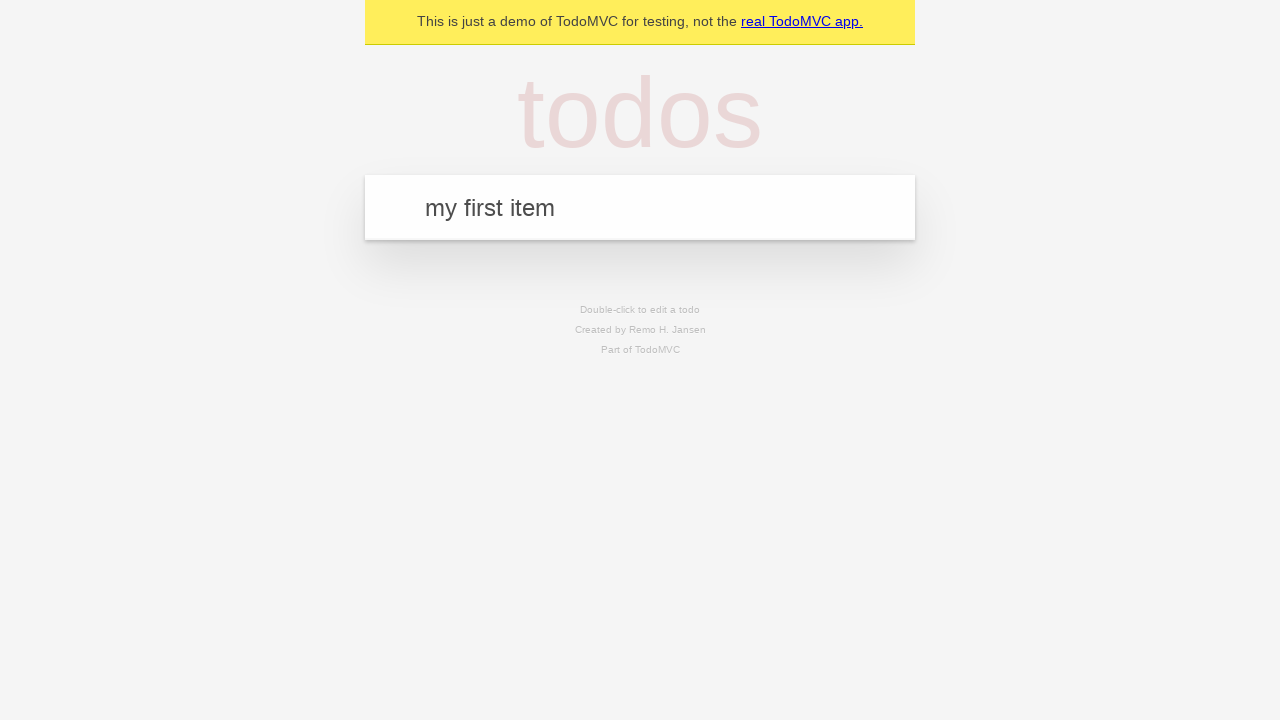

Pressed Enter to submit the todo item on internal:attr=[placeholder="What needs to be done?"i]
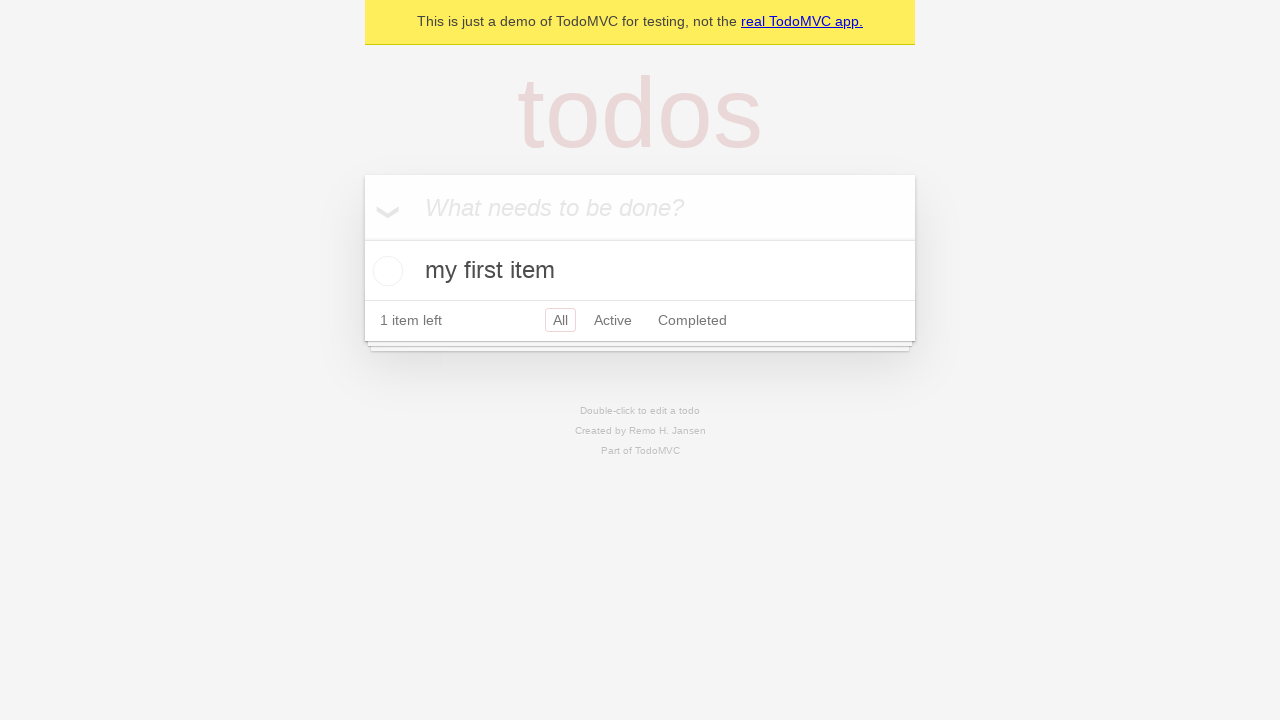

Verified that the todo item appeared in the list
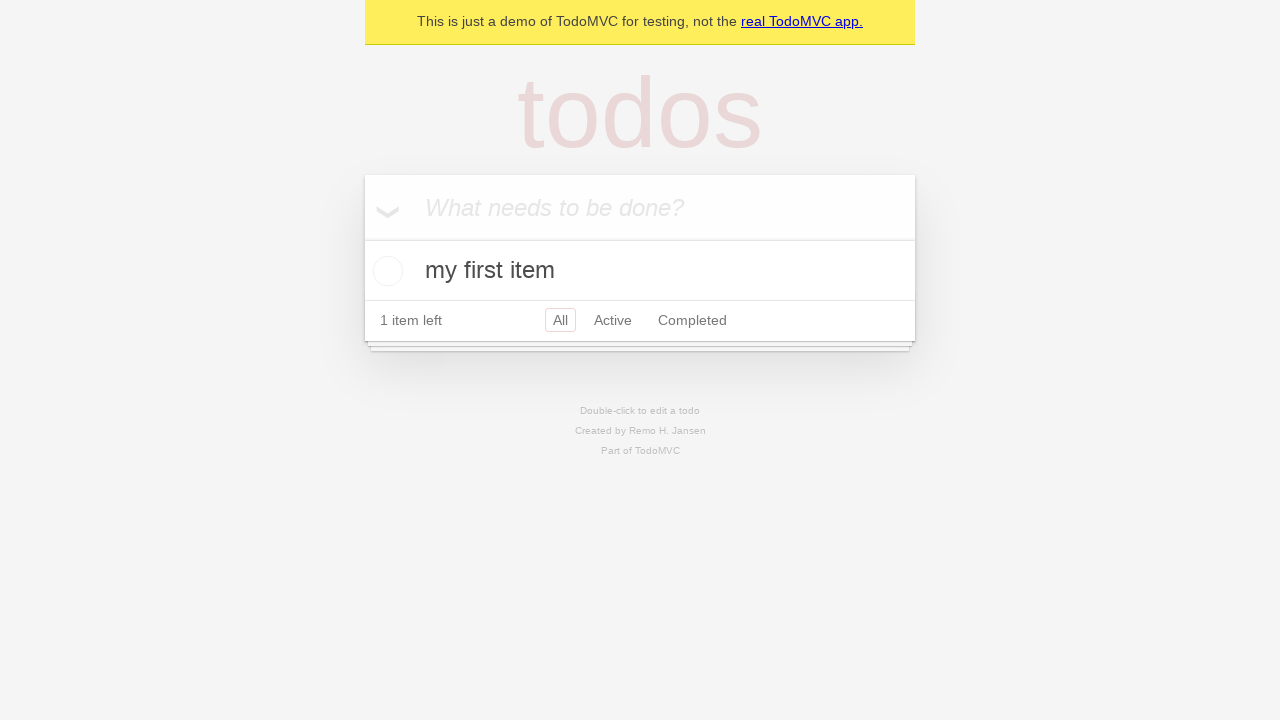

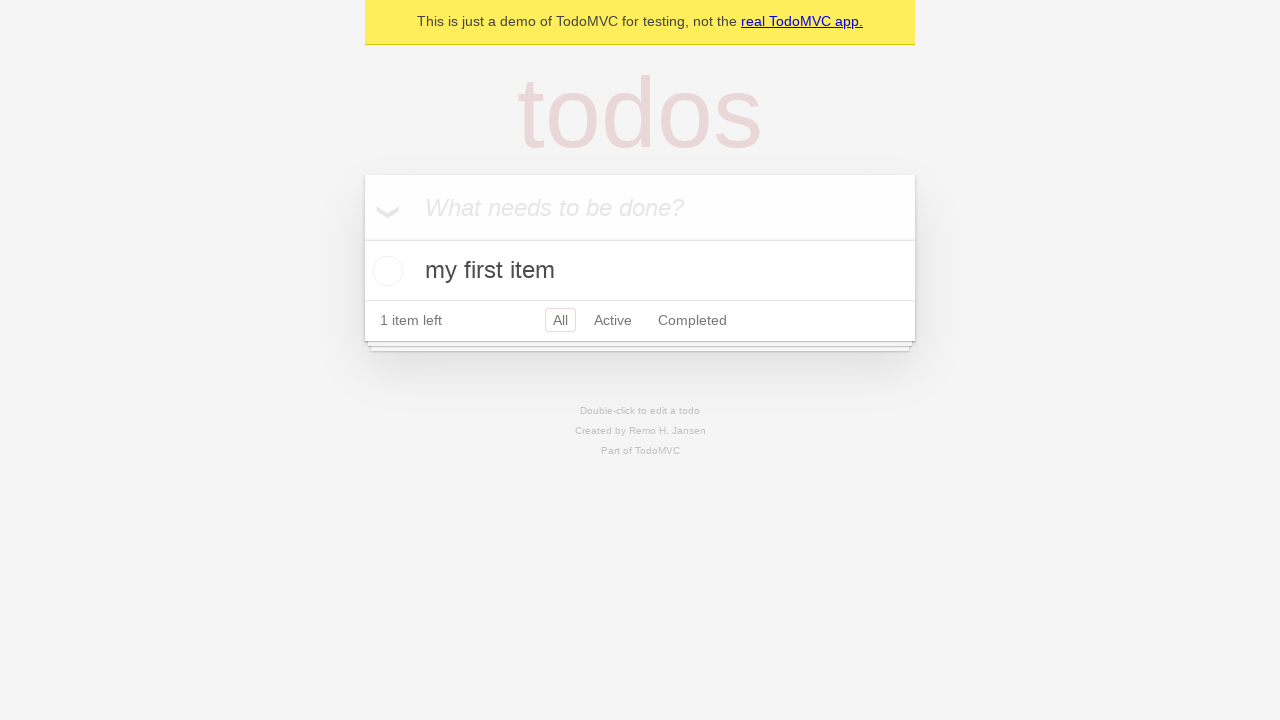